Tests drag-and-drop functionality by dragging a "Drag me" element and dropping it onto a "Drop here" target area, then verifying the target text changes to "Dropped!"

Starting URL: https://demoqa.com/droppable

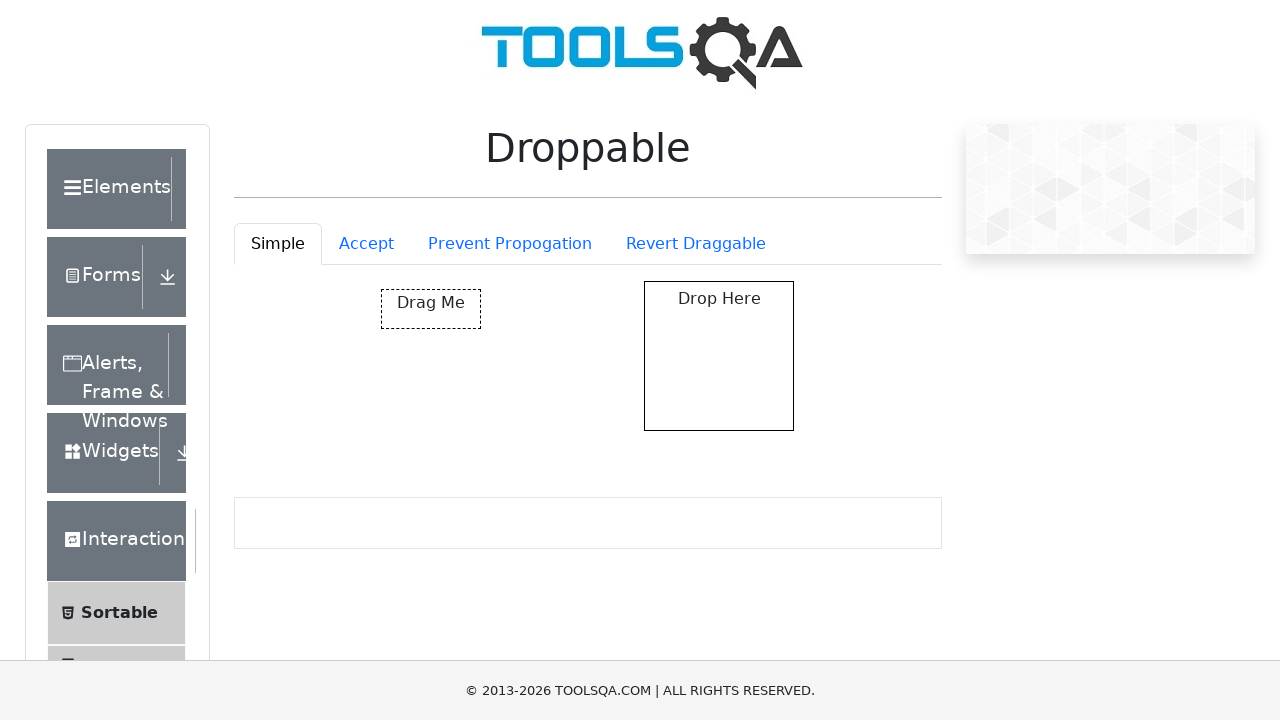

Located the draggable element with id 'draggable'
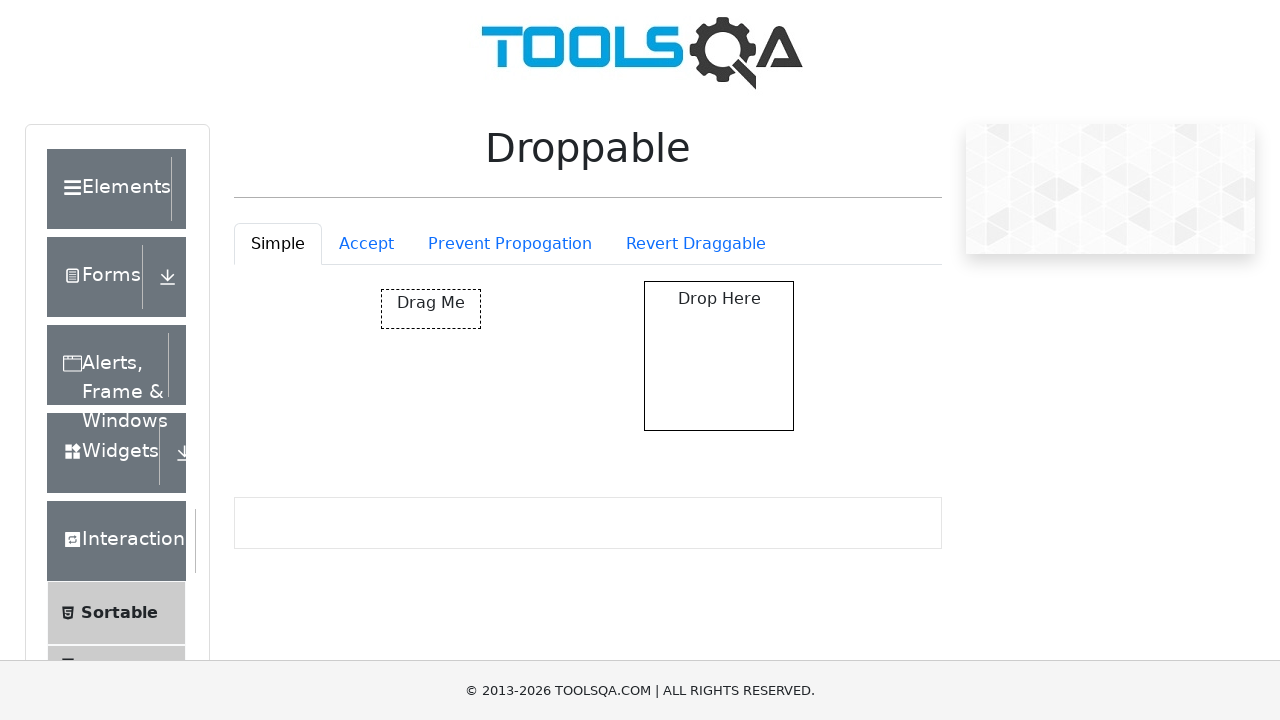

Located the drop target element with id 'droppable'
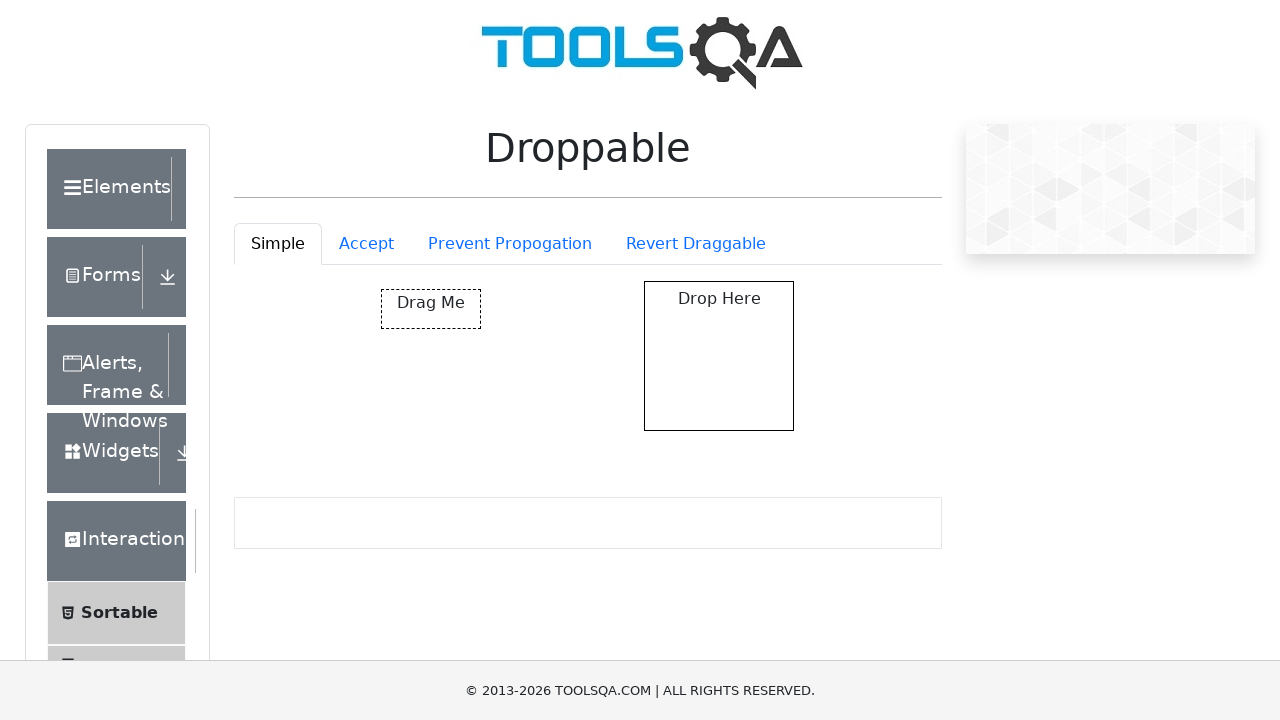

Dragged 'Drag me' element and dropped it onto the target area at (719, 356)
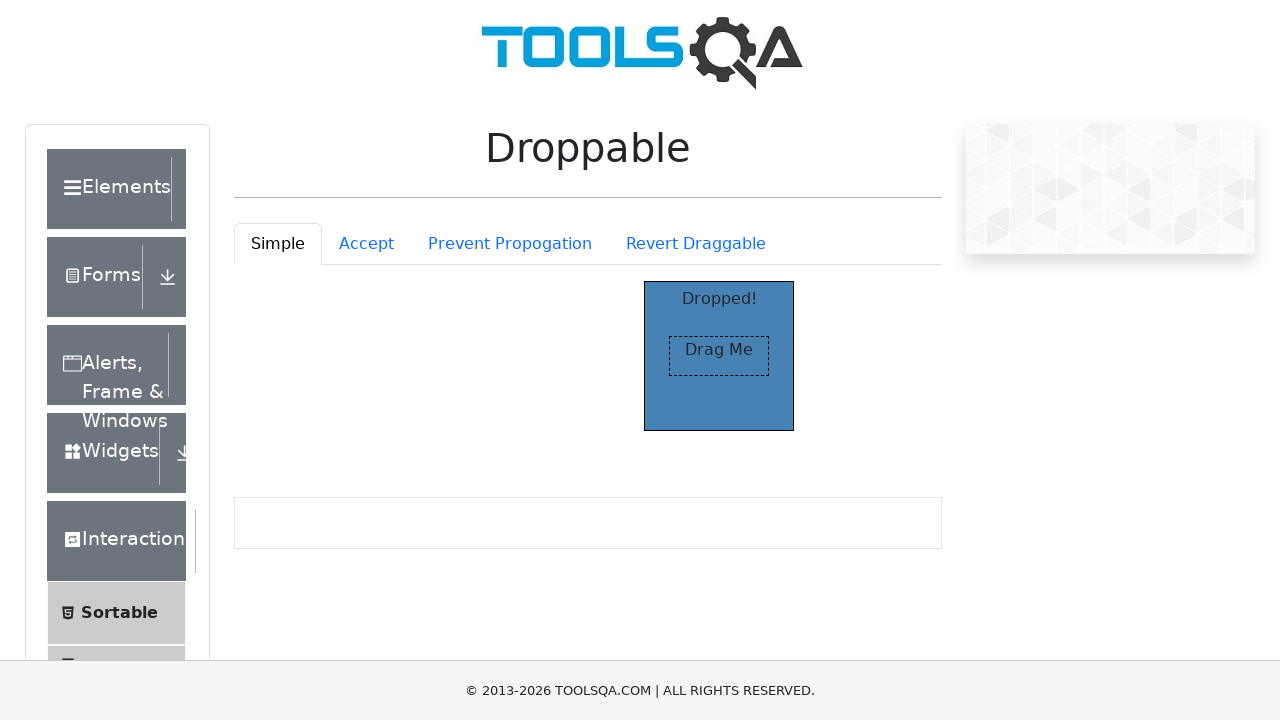

Located the 'Dropped!' text element
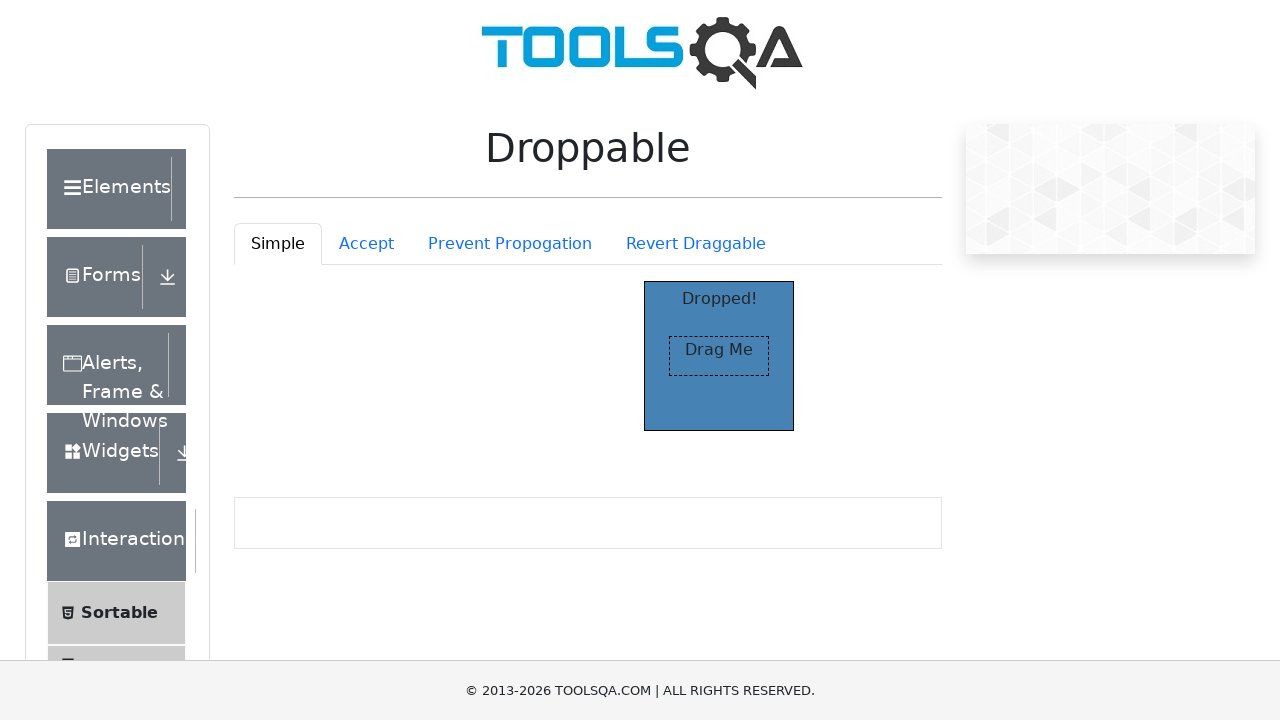

Verified 'Dropped!' text is visible
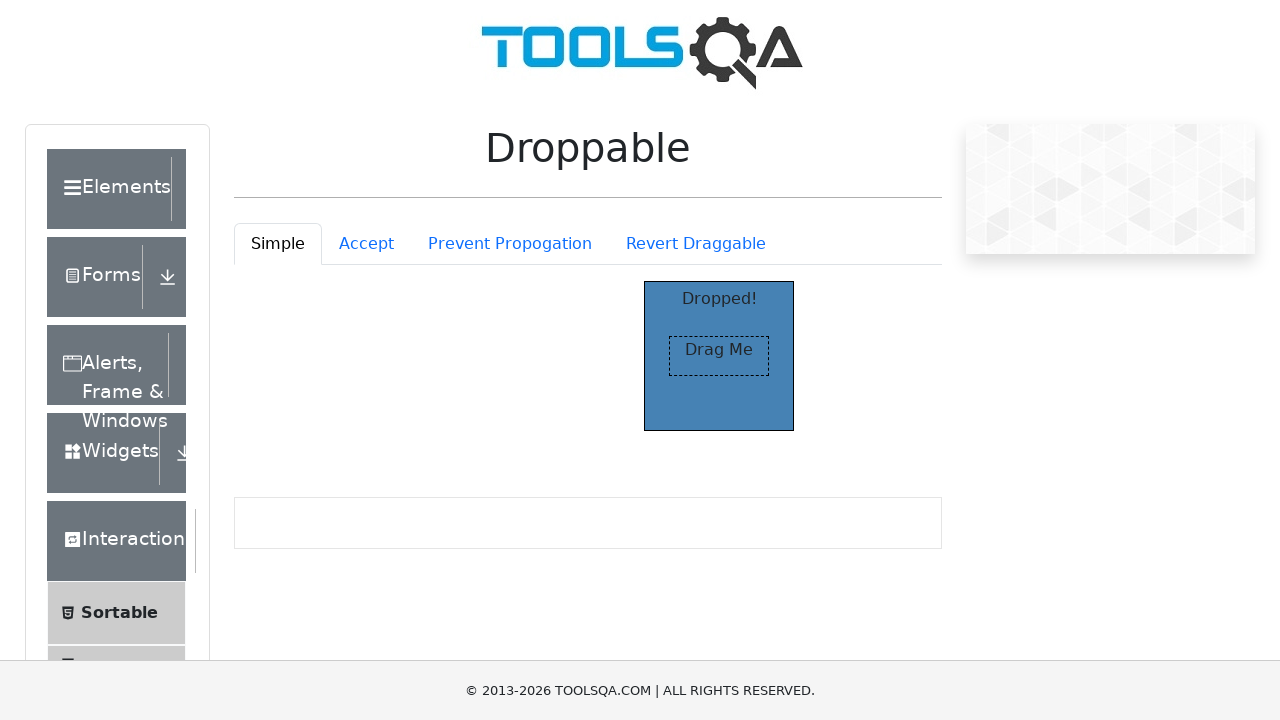

Confirmed drop target text changed to 'Dropped!' - drag-and-drop test passed
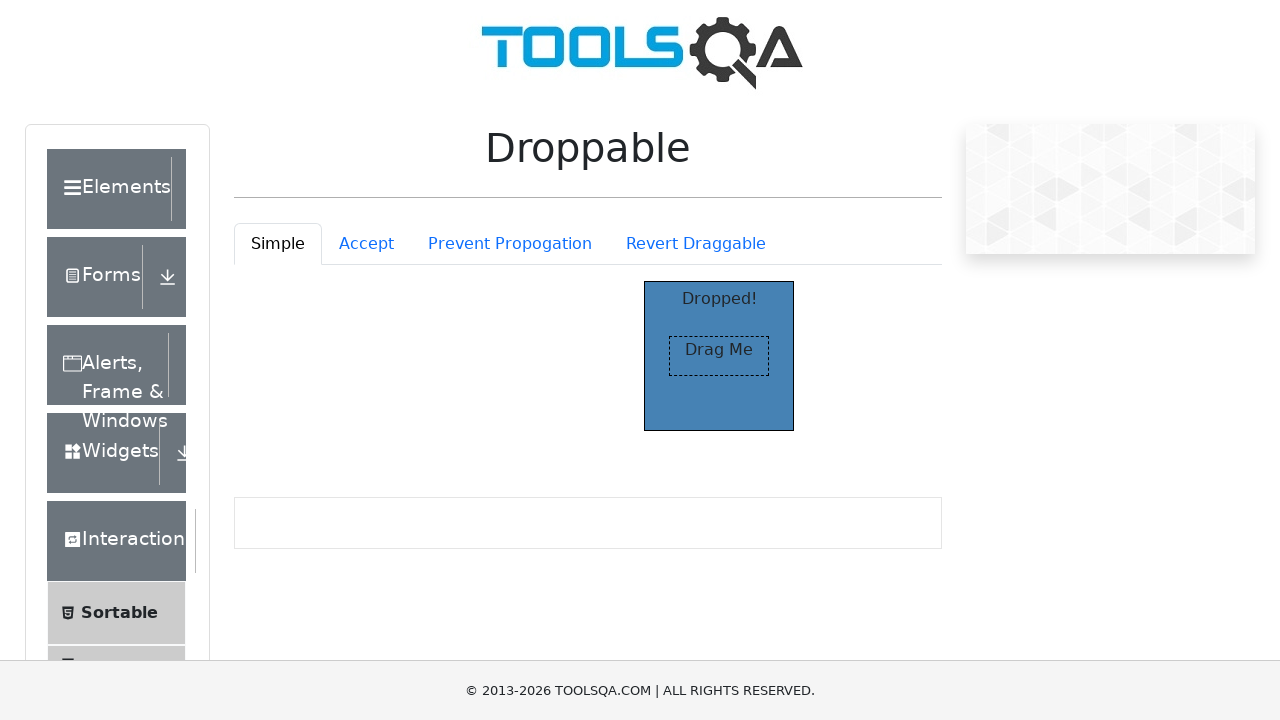

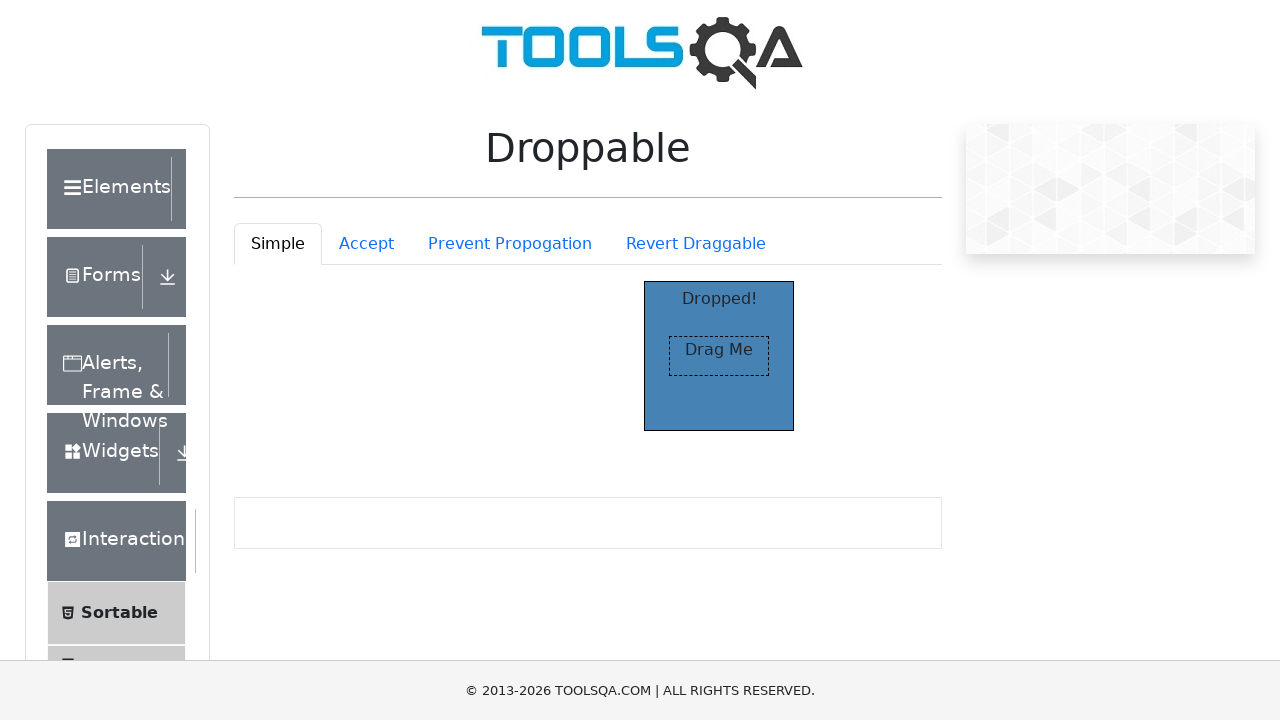